Tests XPath sibling traversal by verifying button text values using following-sibling and preceding-sibling axes

Starting URL: https://rahulshettyacademy.com/AutomationPractice/

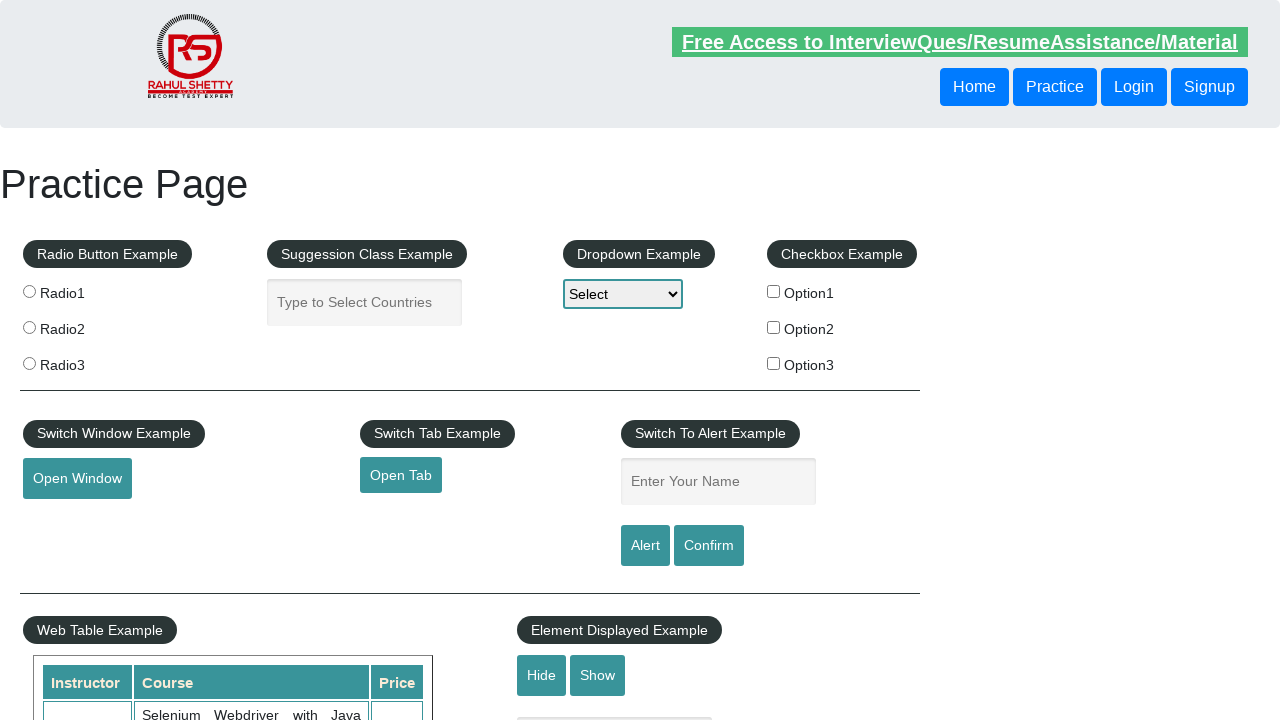

Navigated to AutomationPractice page
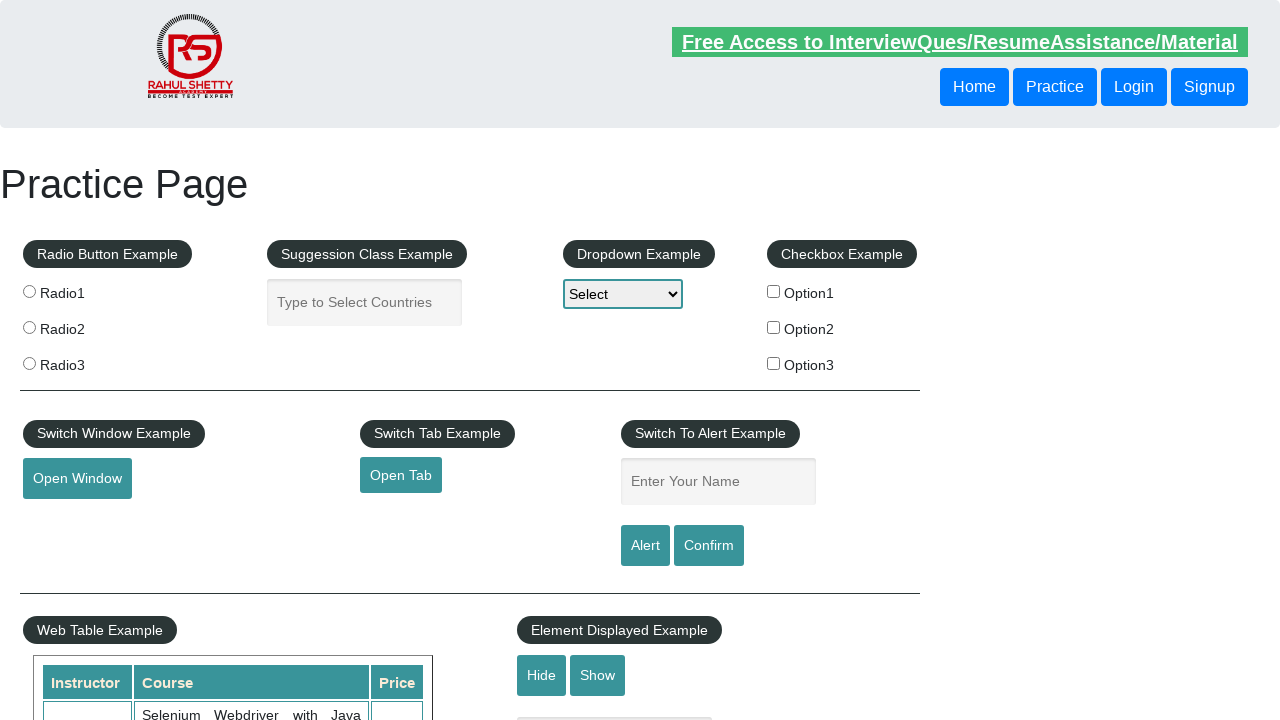

Retrieved Login button text using following-sibling XPath axis
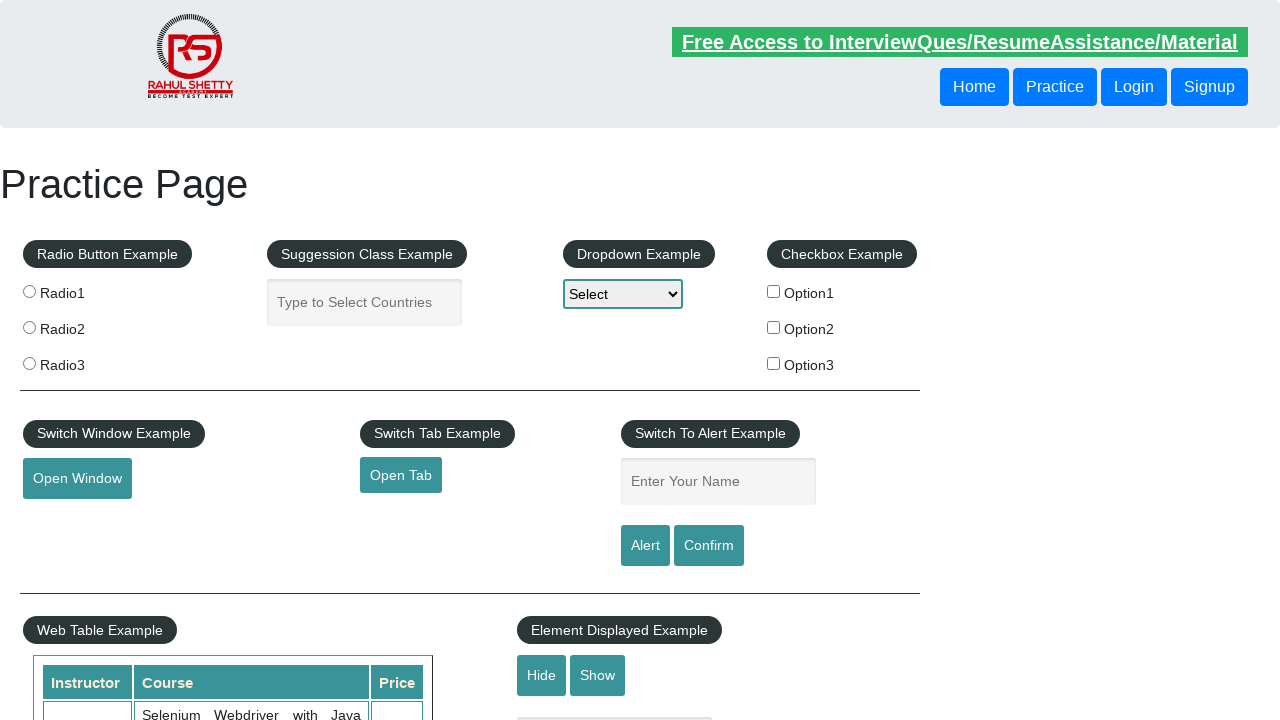

Verified Login button text equals 'Login'
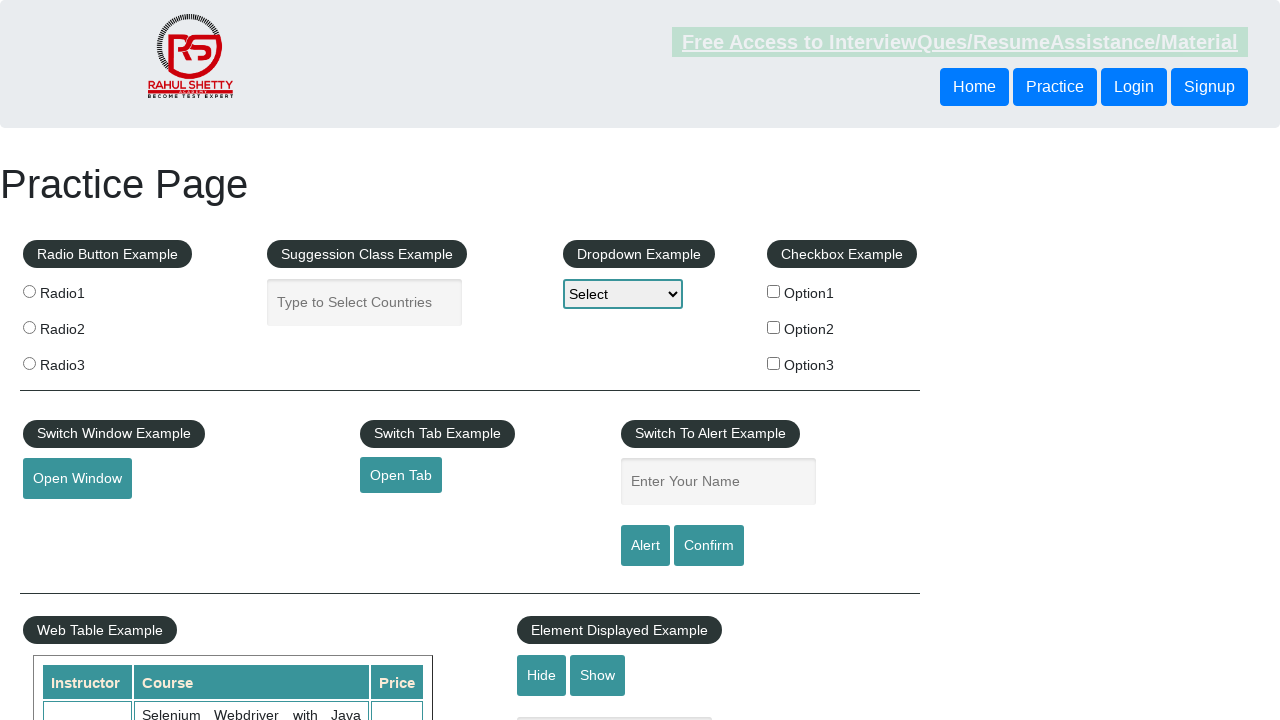

Retrieved Practice button text using preceding-sibling XPath axis
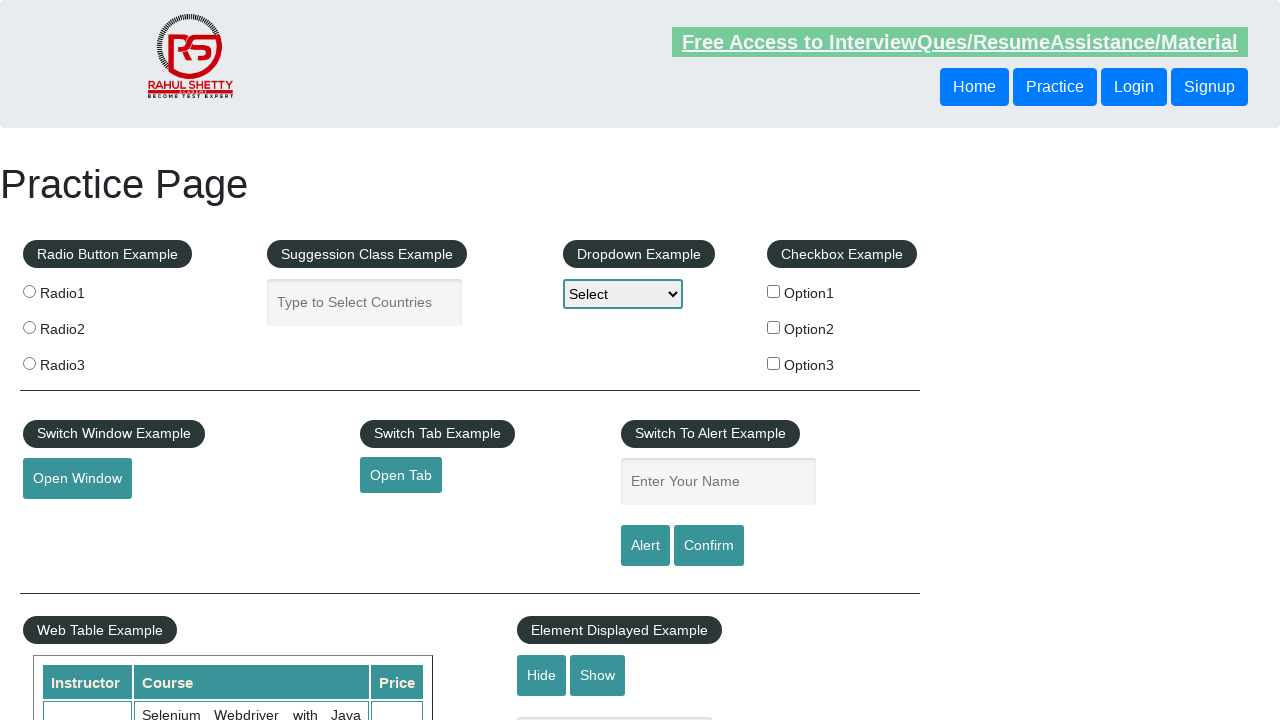

Verified Practice button text equals 'Practice'
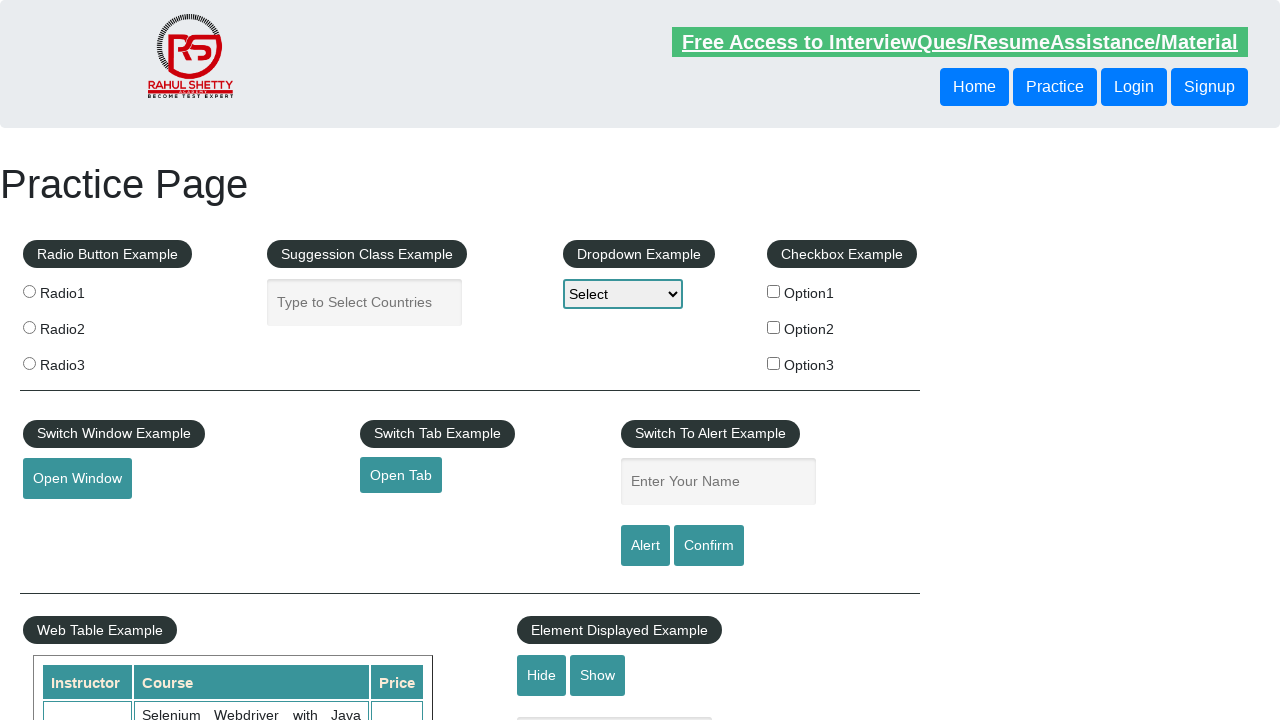

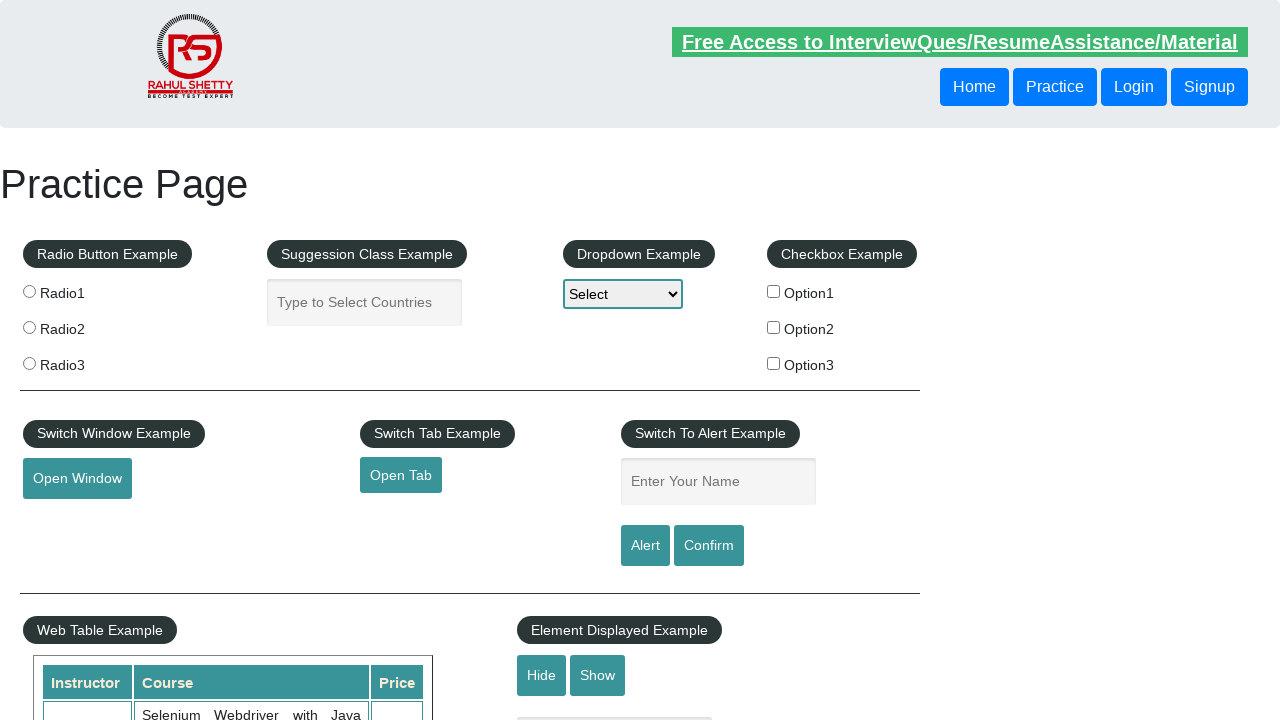